Tests adding a specific product (Capsicum) to cart by searching, iterating through results, and clicking add to cart for the matching item

Starting URL: https://rahulshettyacademy.com/seleniumPractise/#/

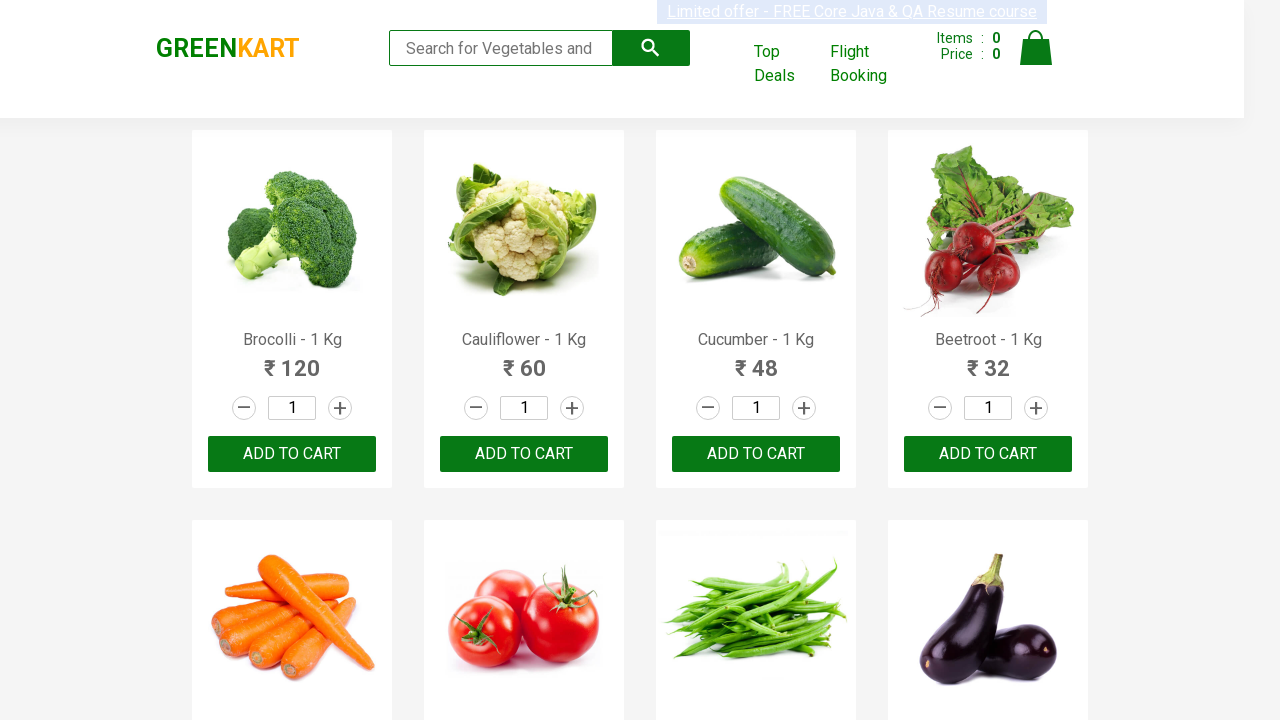

Filled search box with 'ca' to find products on input[type='search']
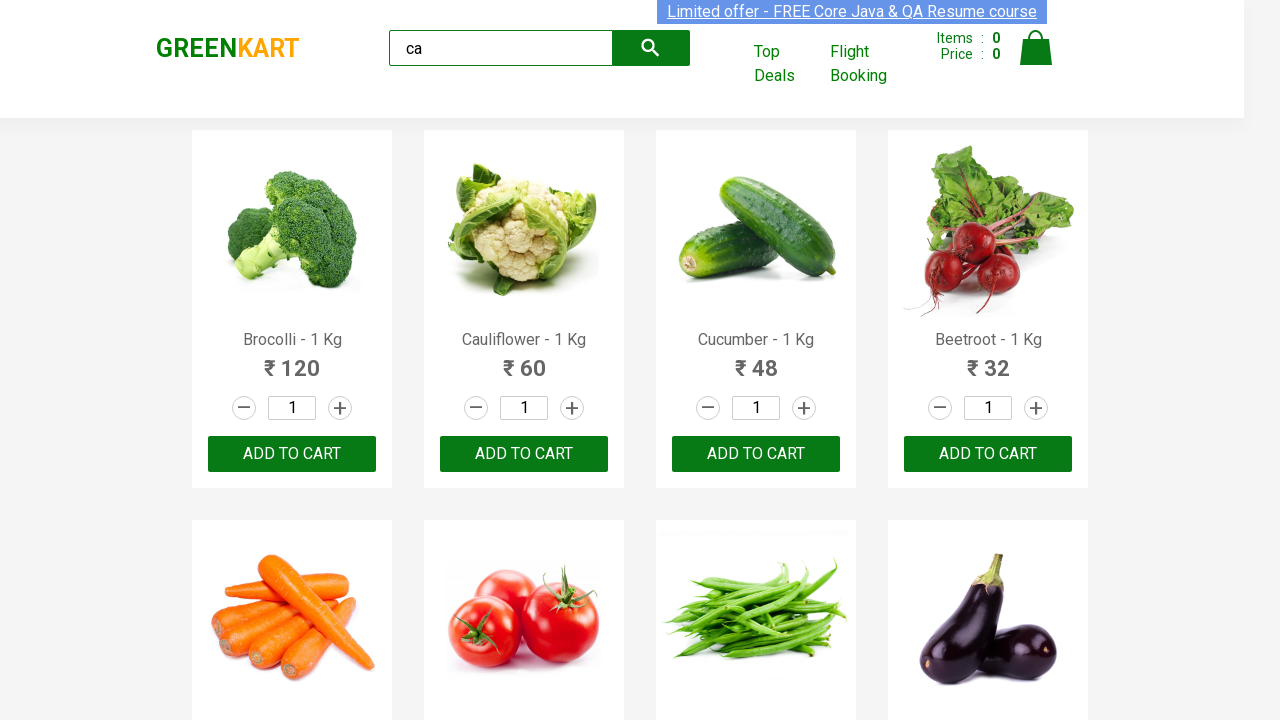

Waited 2 seconds for products to load
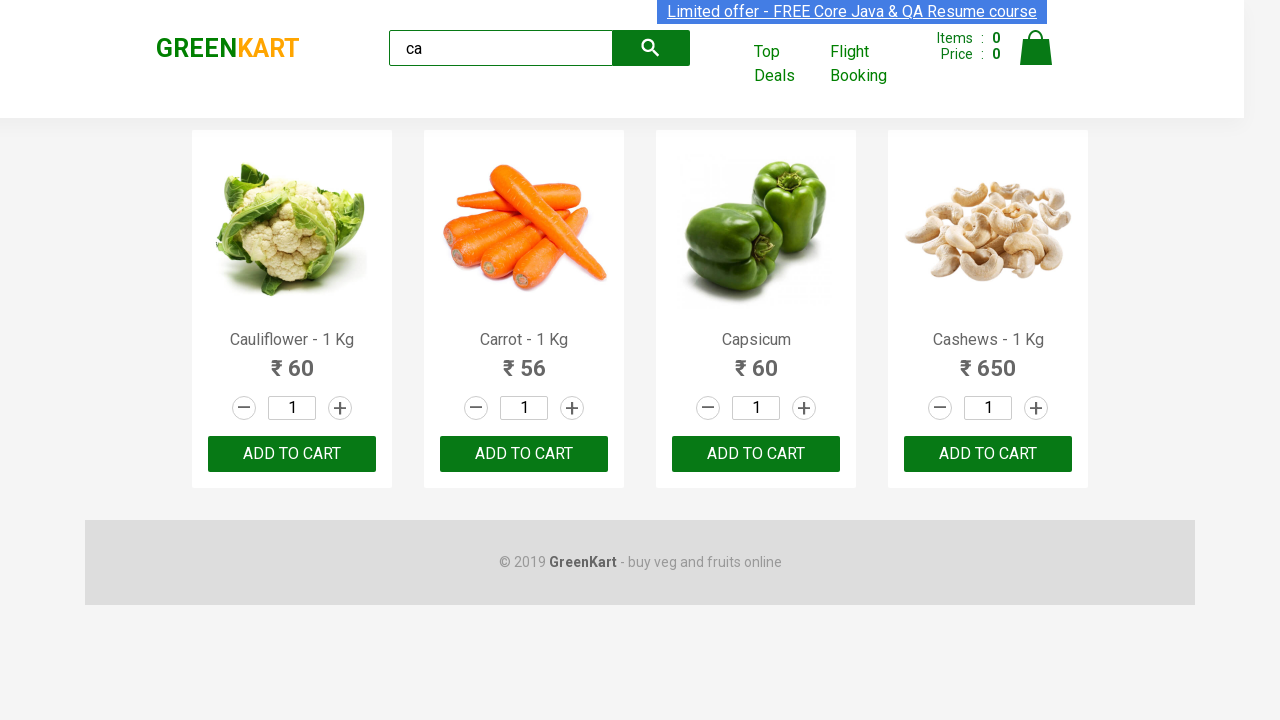

Located all product elements on the page
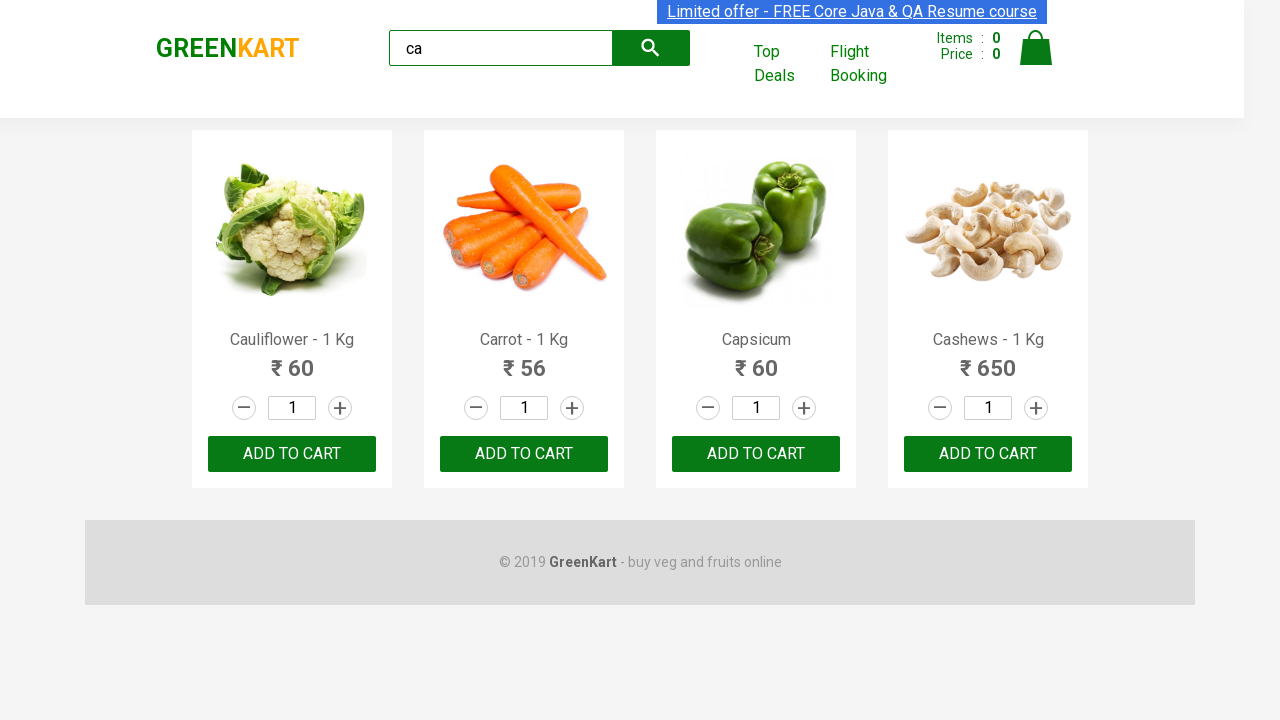

Found 4 products in search results
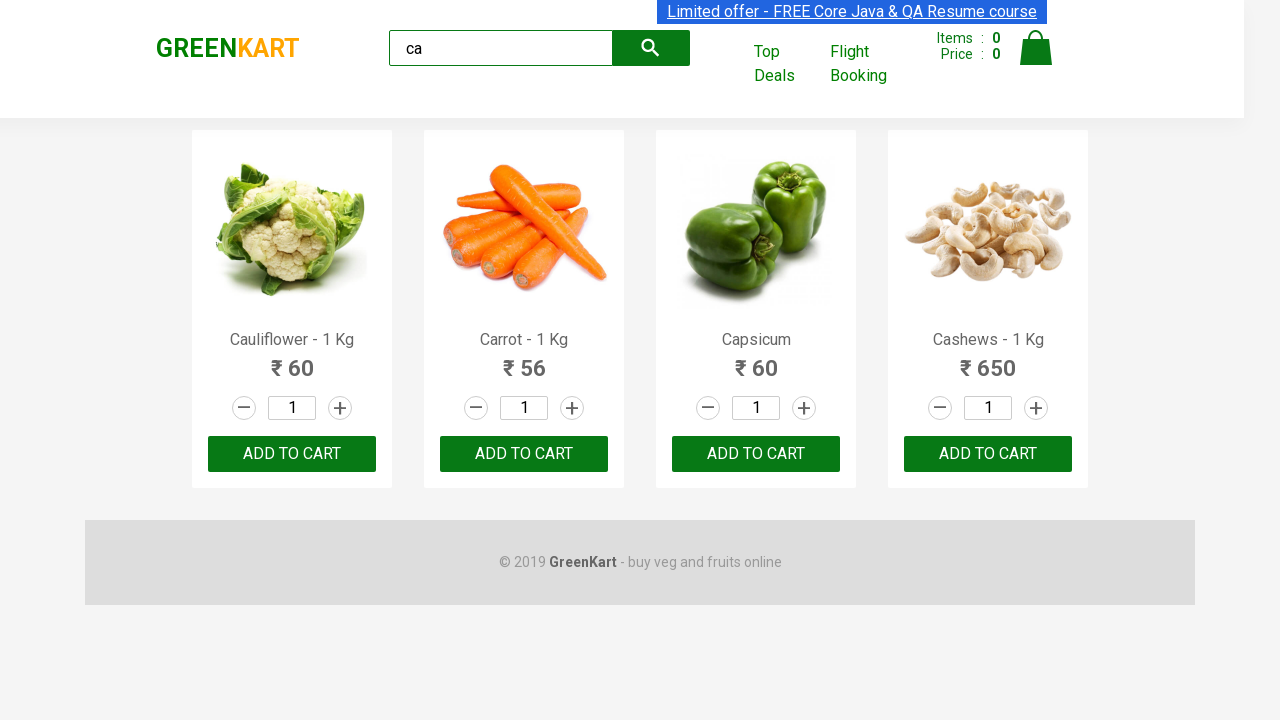

Accessing product 1 of 4
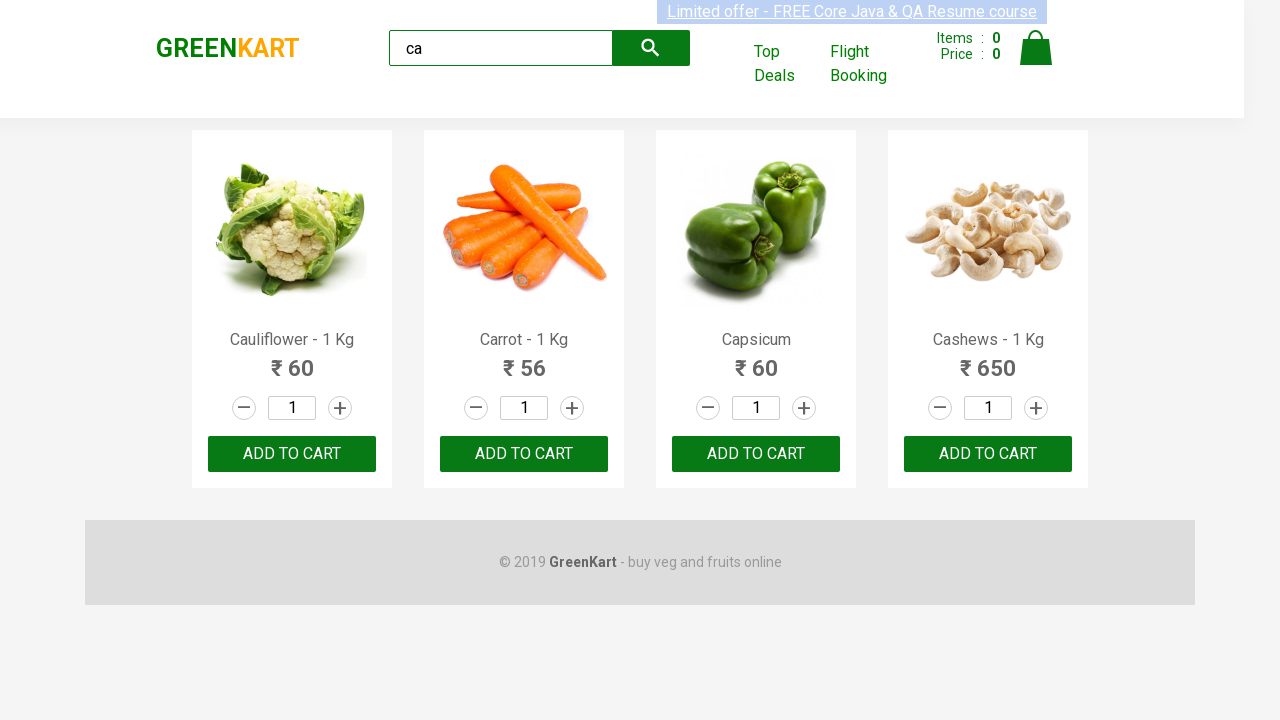

Retrieved product name: Cauliflower - 1 Kg
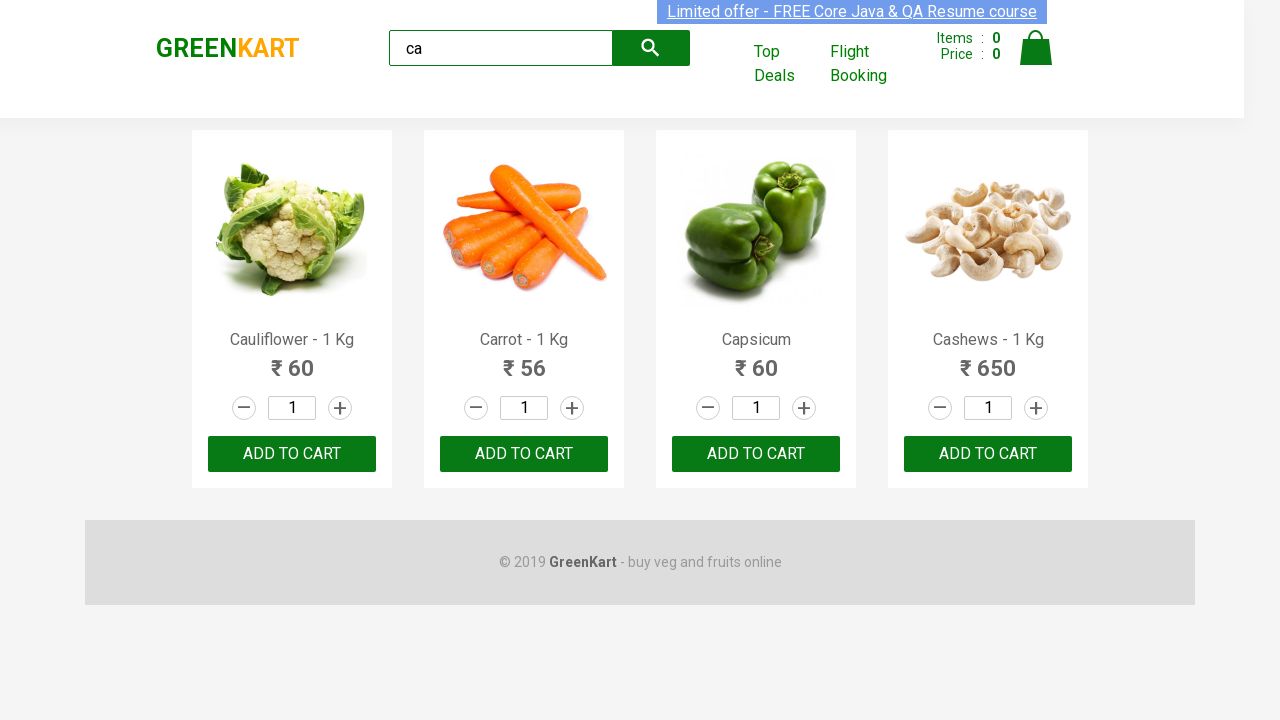

Accessing product 2 of 4
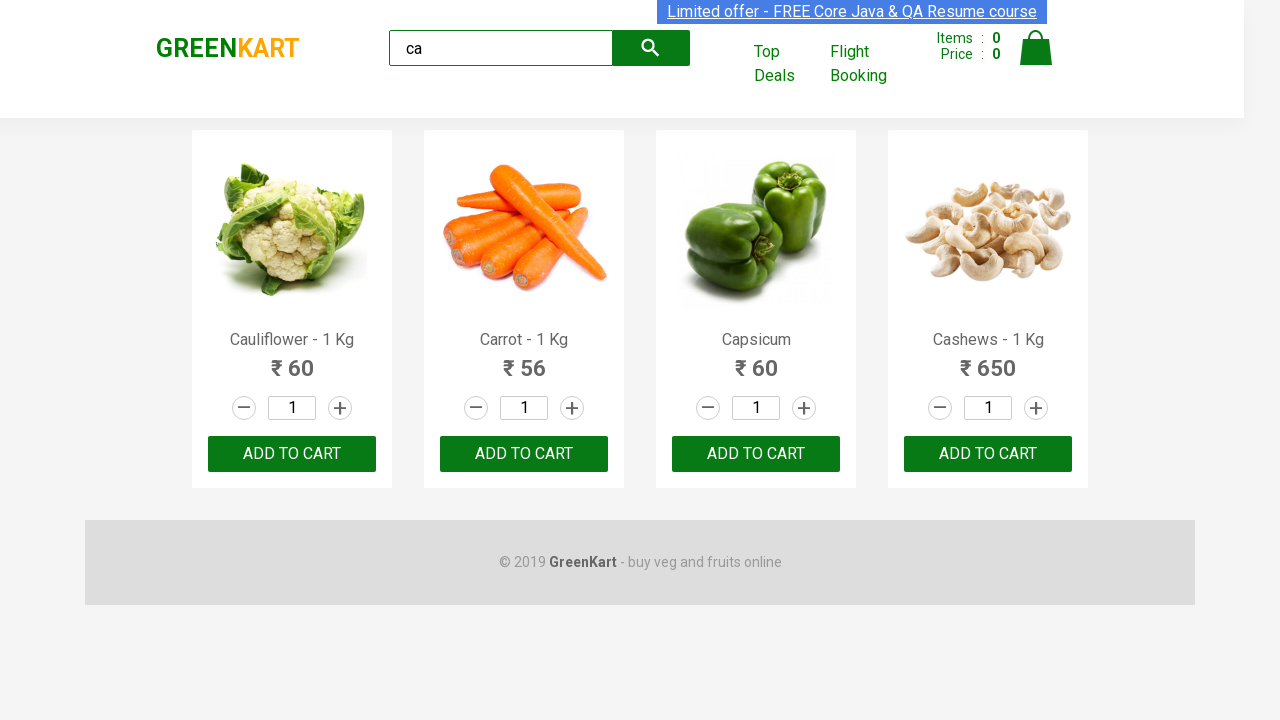

Retrieved product name: Carrot - 1 Kg
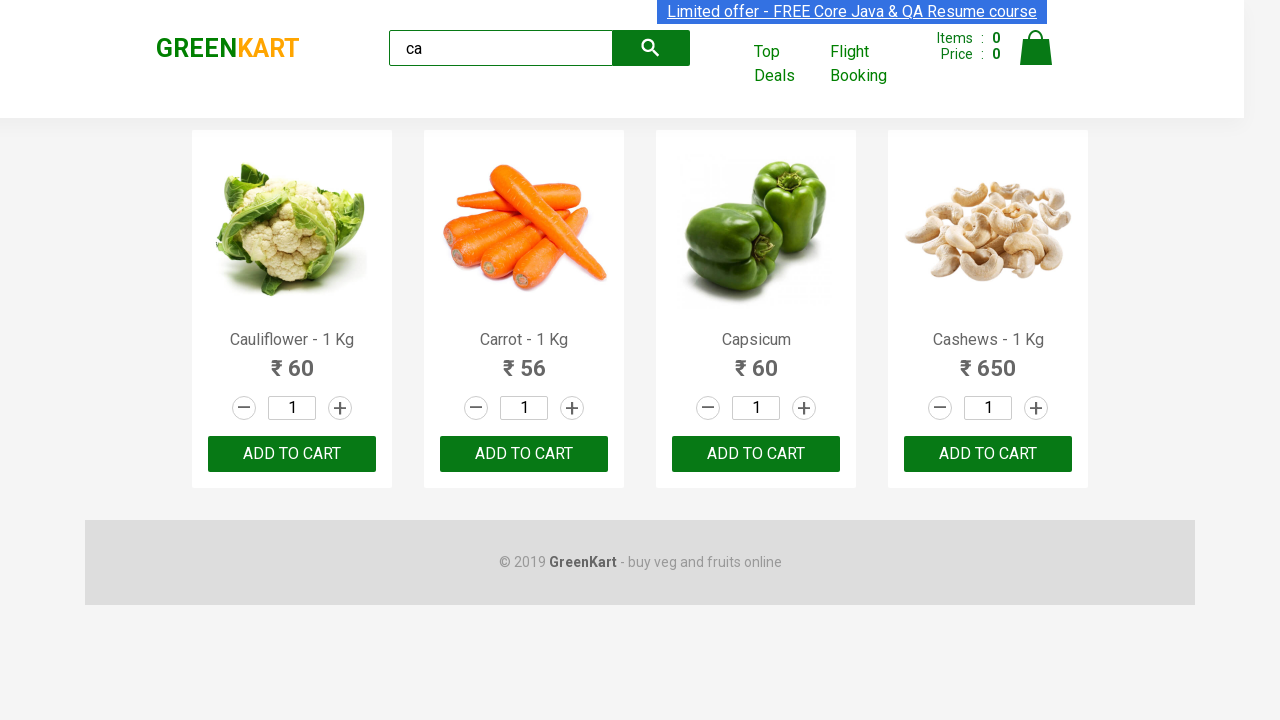

Accessing product 3 of 4
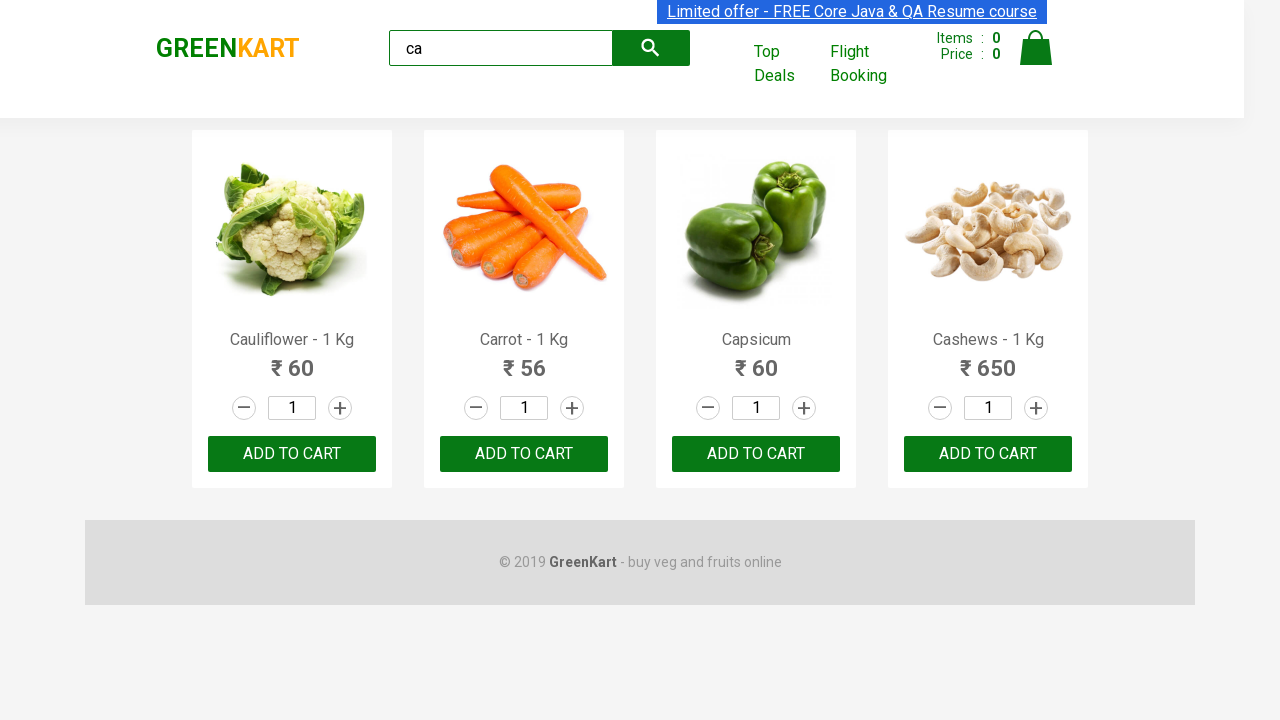

Retrieved product name: Capsicum
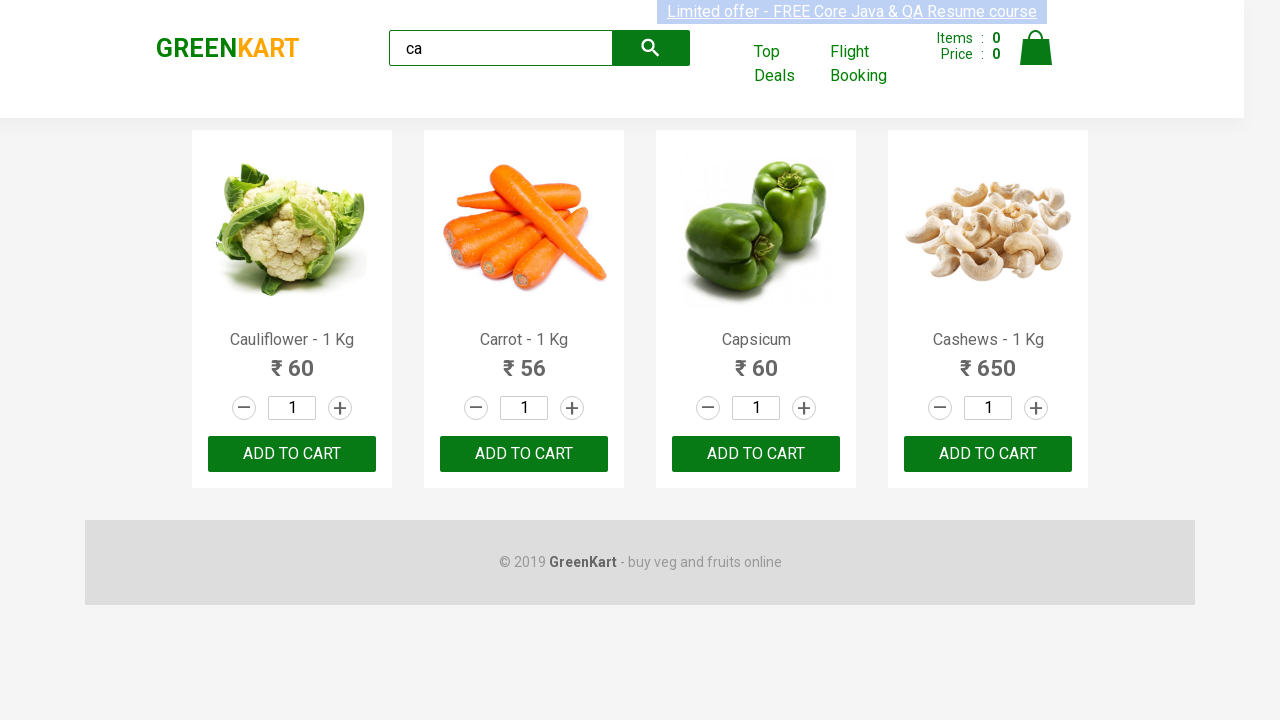

Clicked ADD TO CART button for Capsicum product at (756, 454) on .products .product >> nth=2 >> text=ADD TO CART
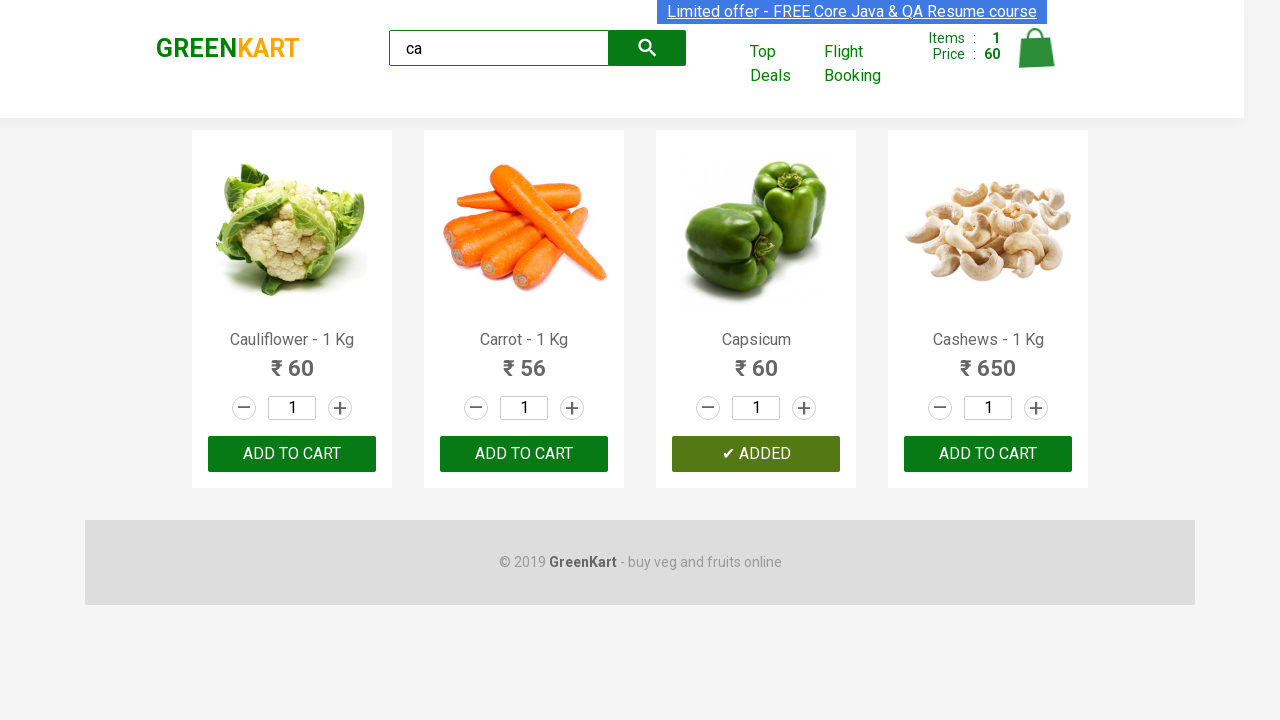

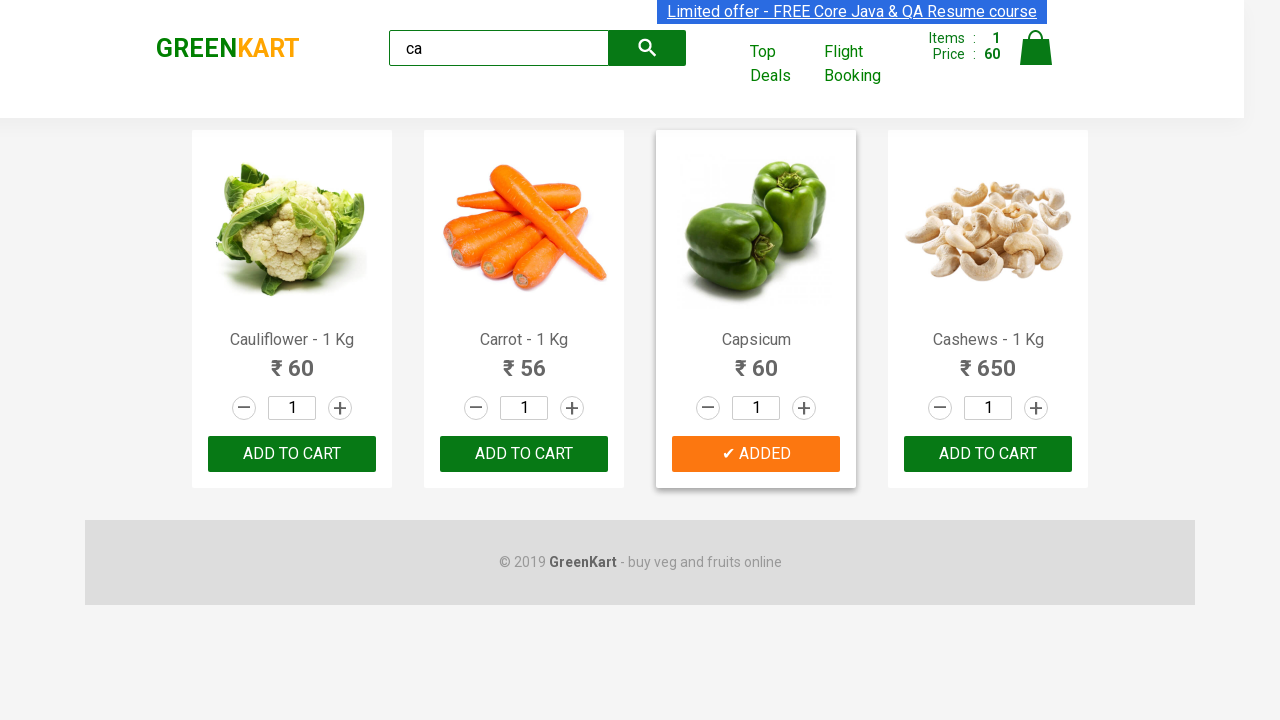